Tests that the brand logo displays correct text "GREENKART" and verifies the element exists

Starting URL: https://rahulshettyacademy.com/seleniumPractise/#/

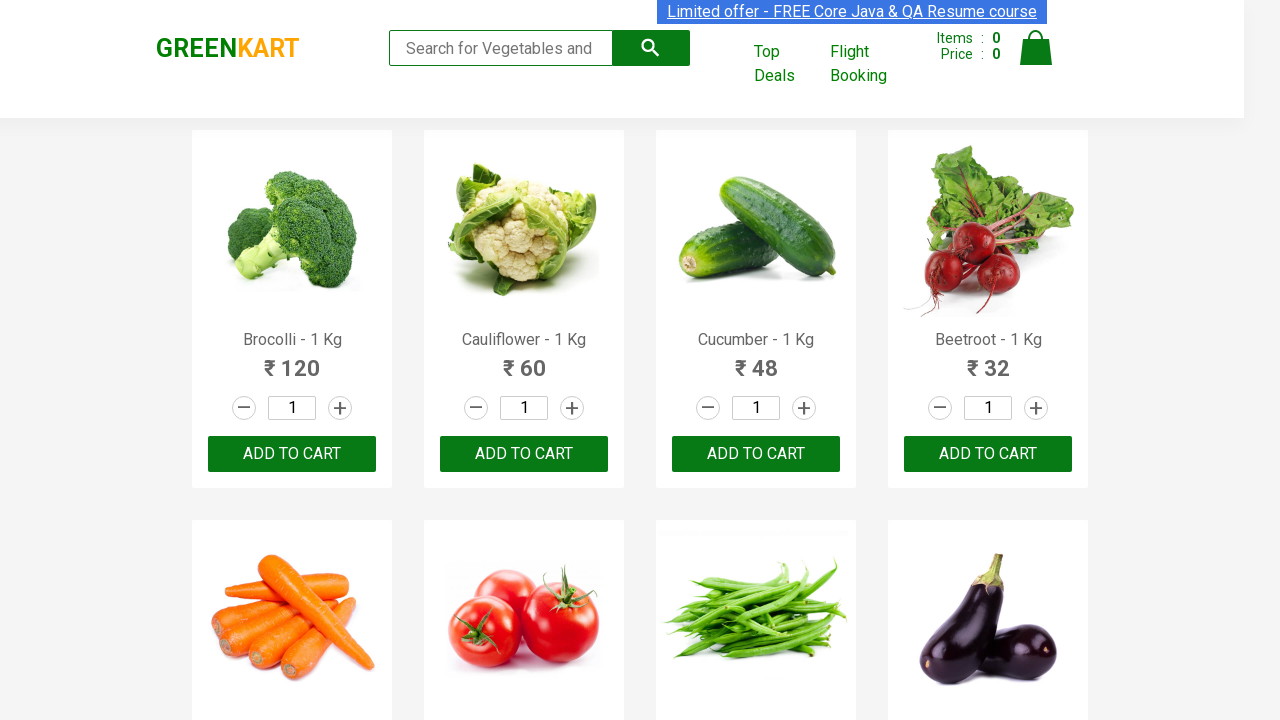

Waited for brand element to be visible
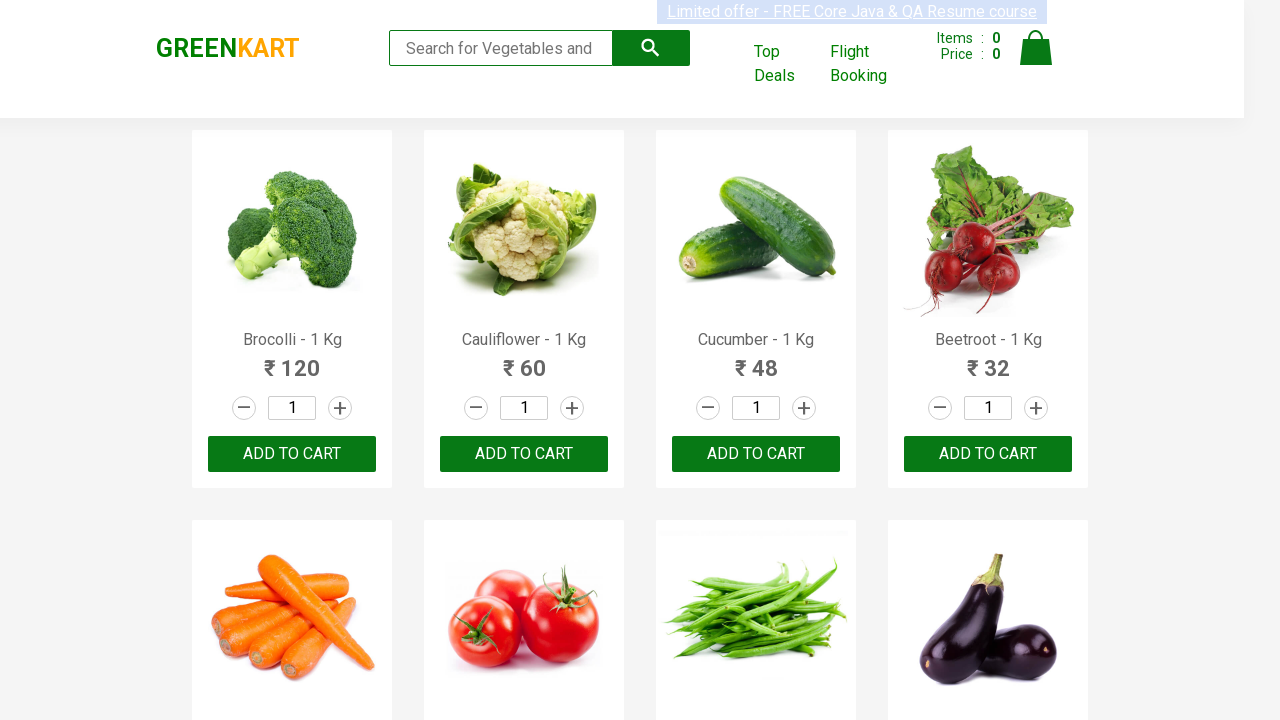

Located brand element
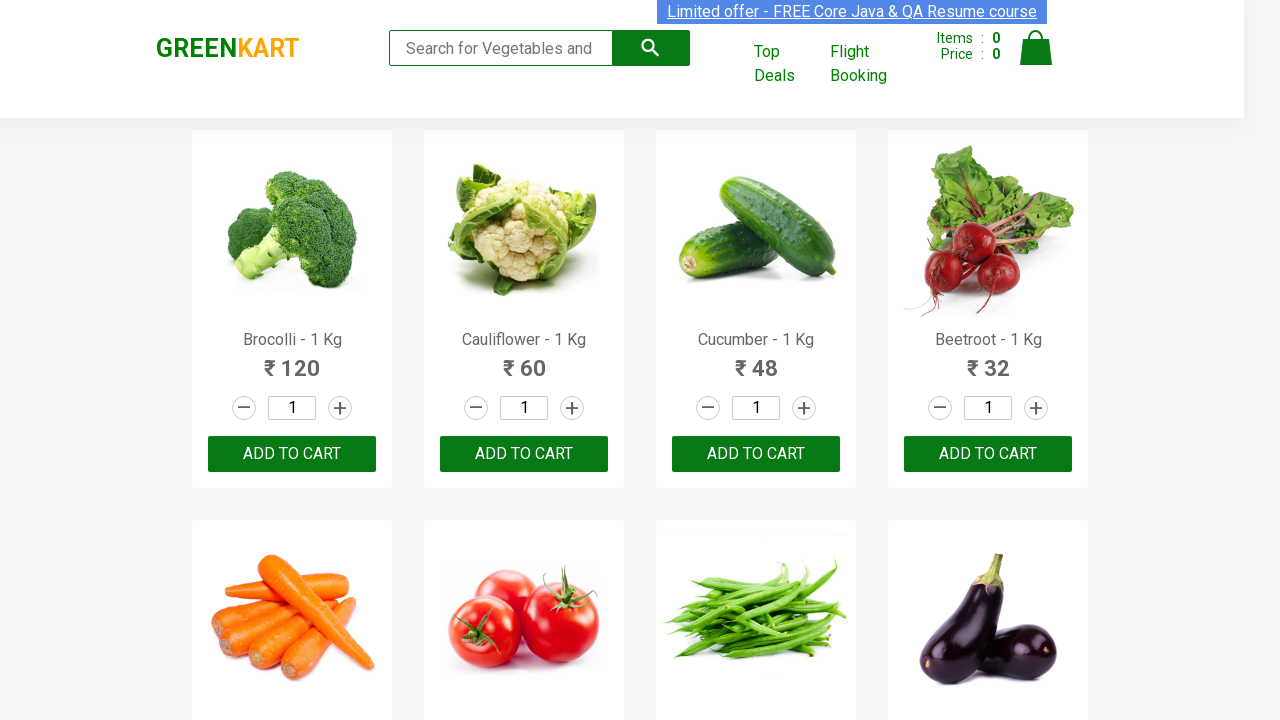

Verified brand text is 'GREENKART'
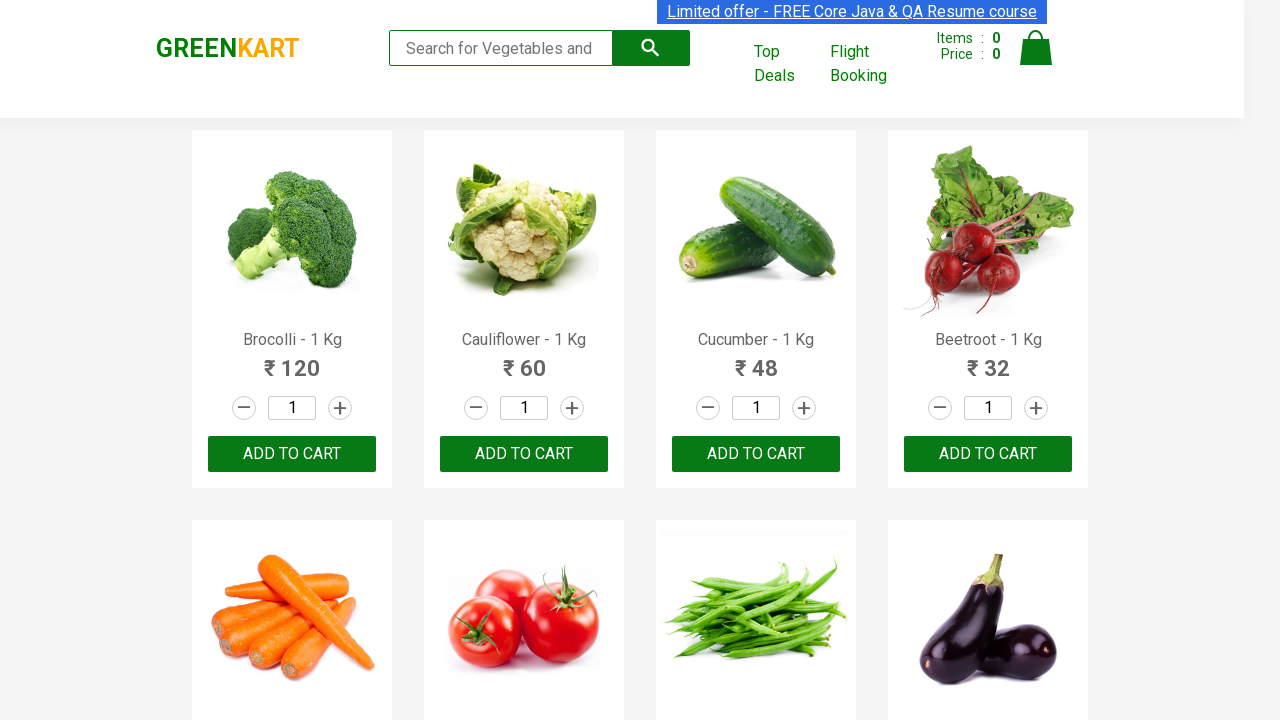

Verified there is exactly one brand element
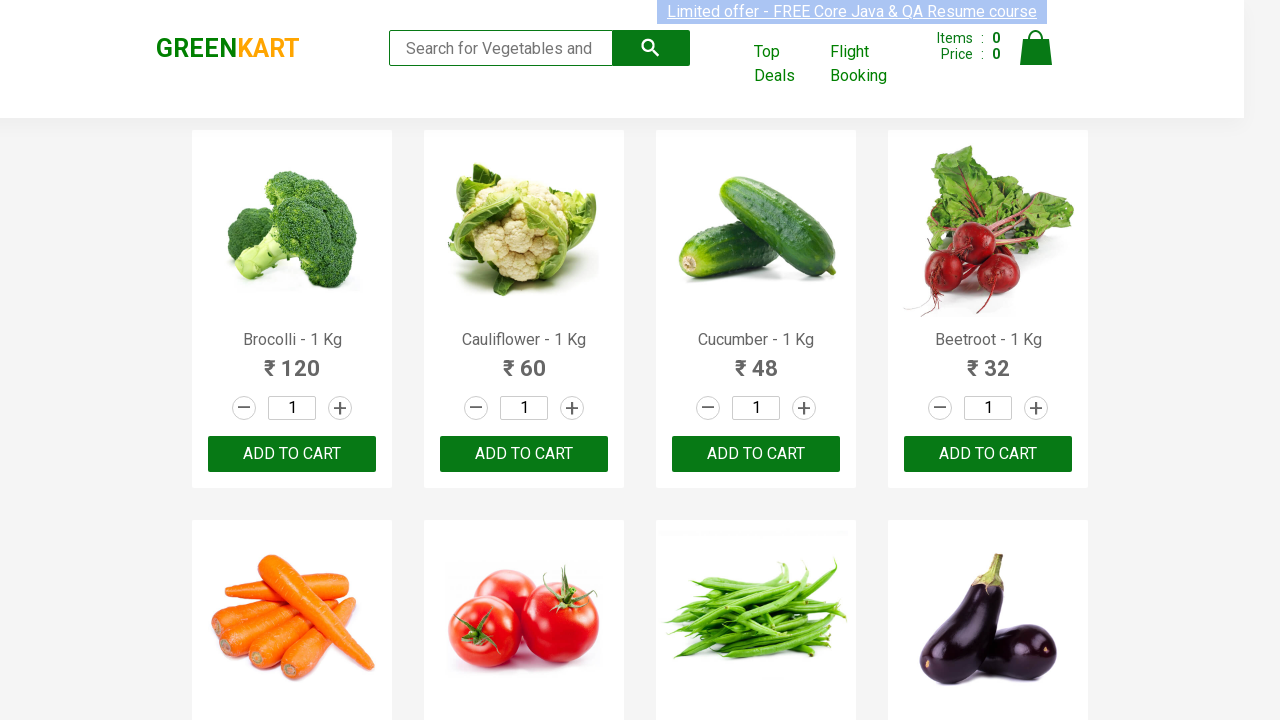

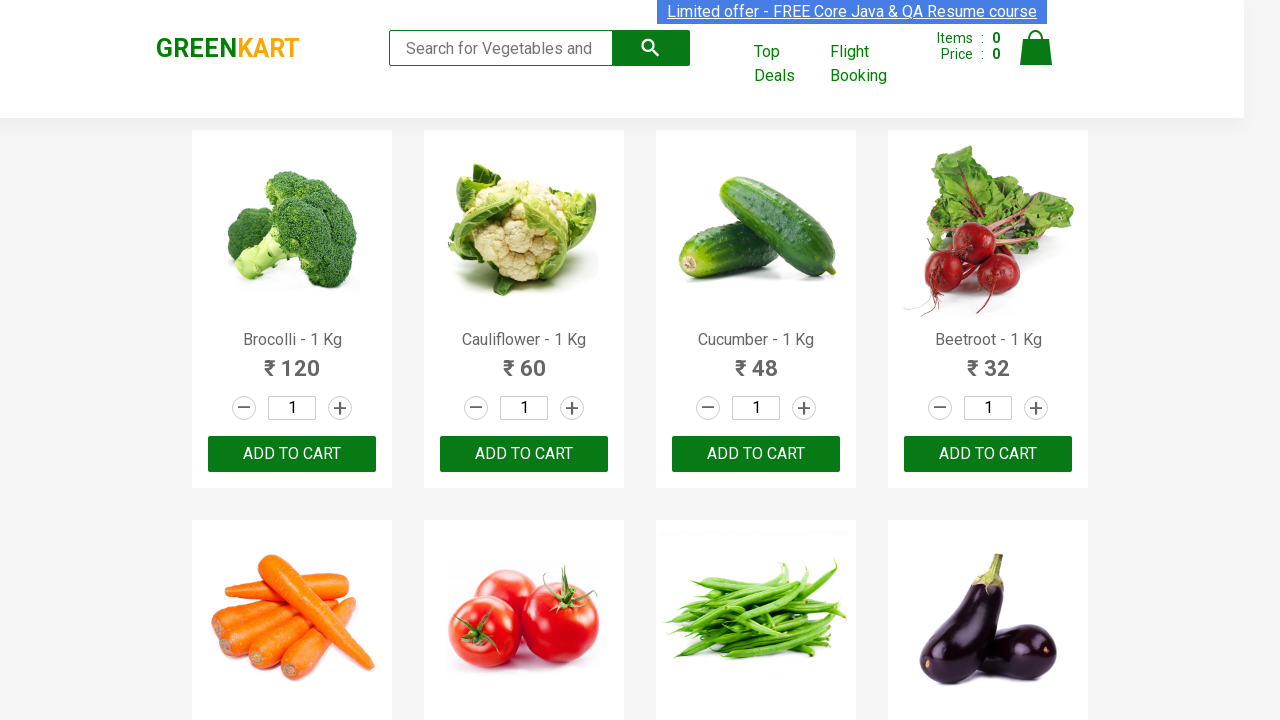